Navigates to the DemoQA homepage and maximizes the browser window. This is a basic page load test.

Starting URL: https://demoqa.com/

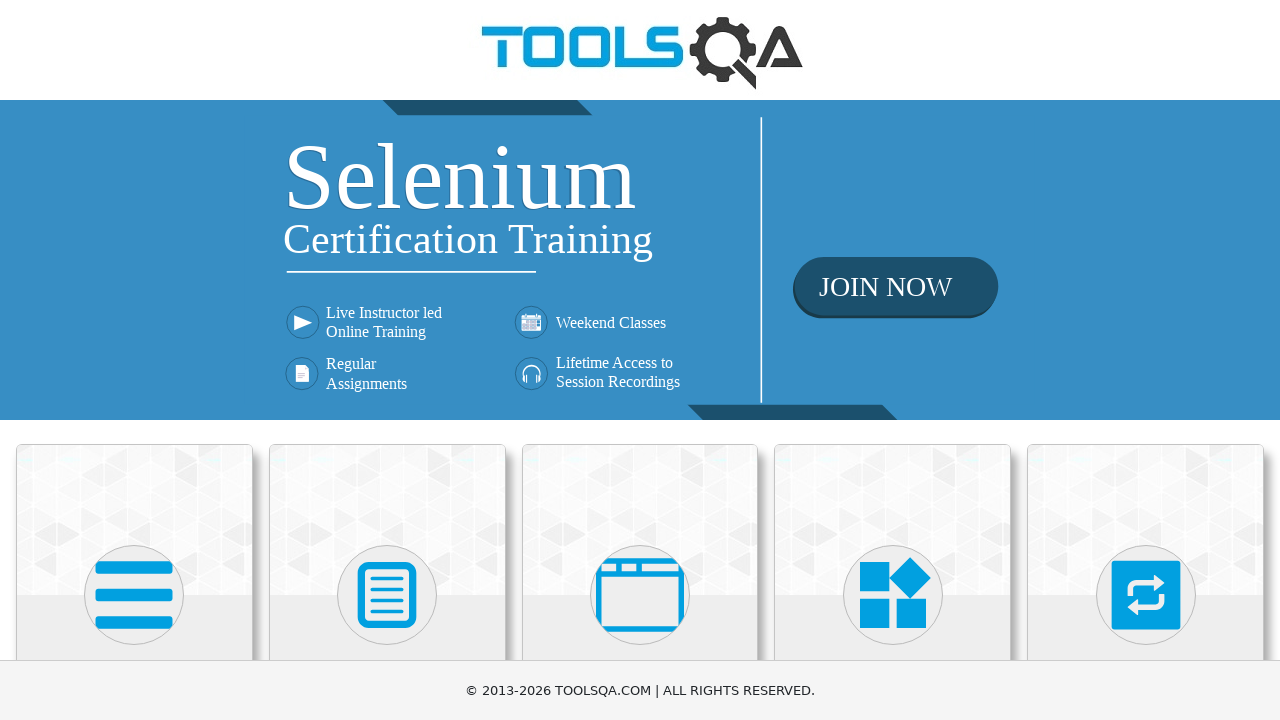

DemoQA homepage loaded (DOM content loaded)
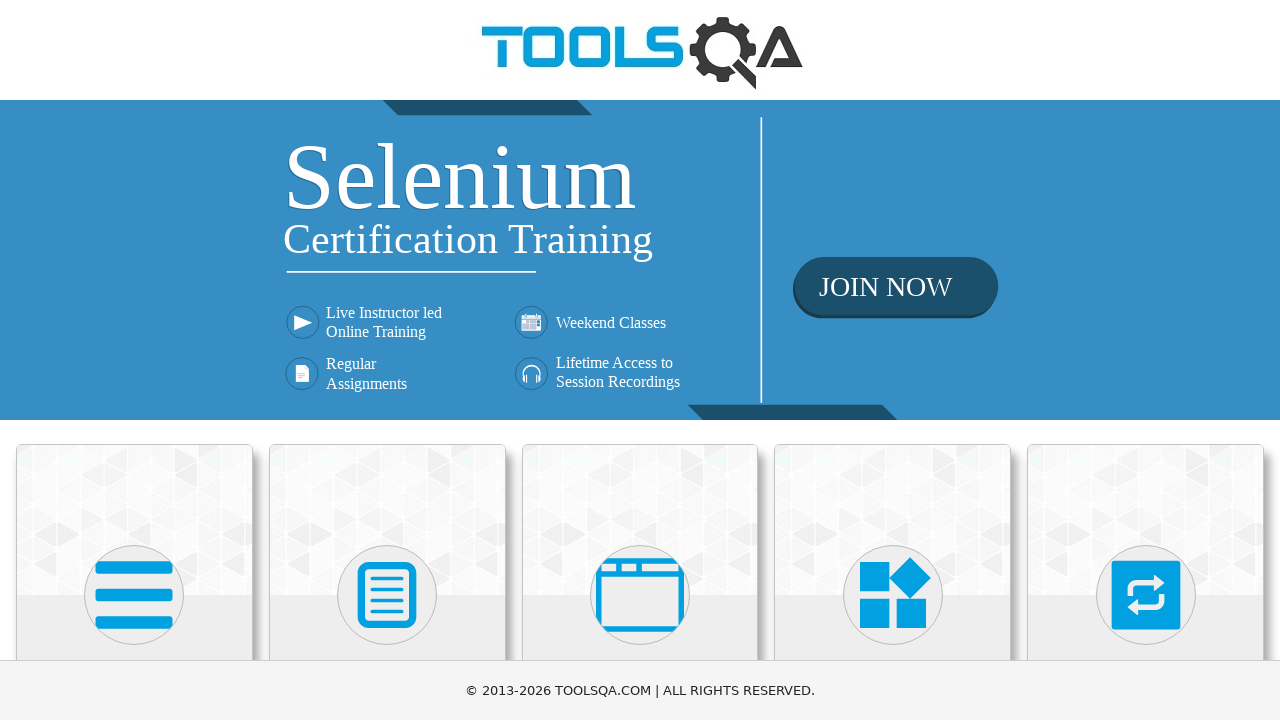

Browser window maximized to 1920x1080
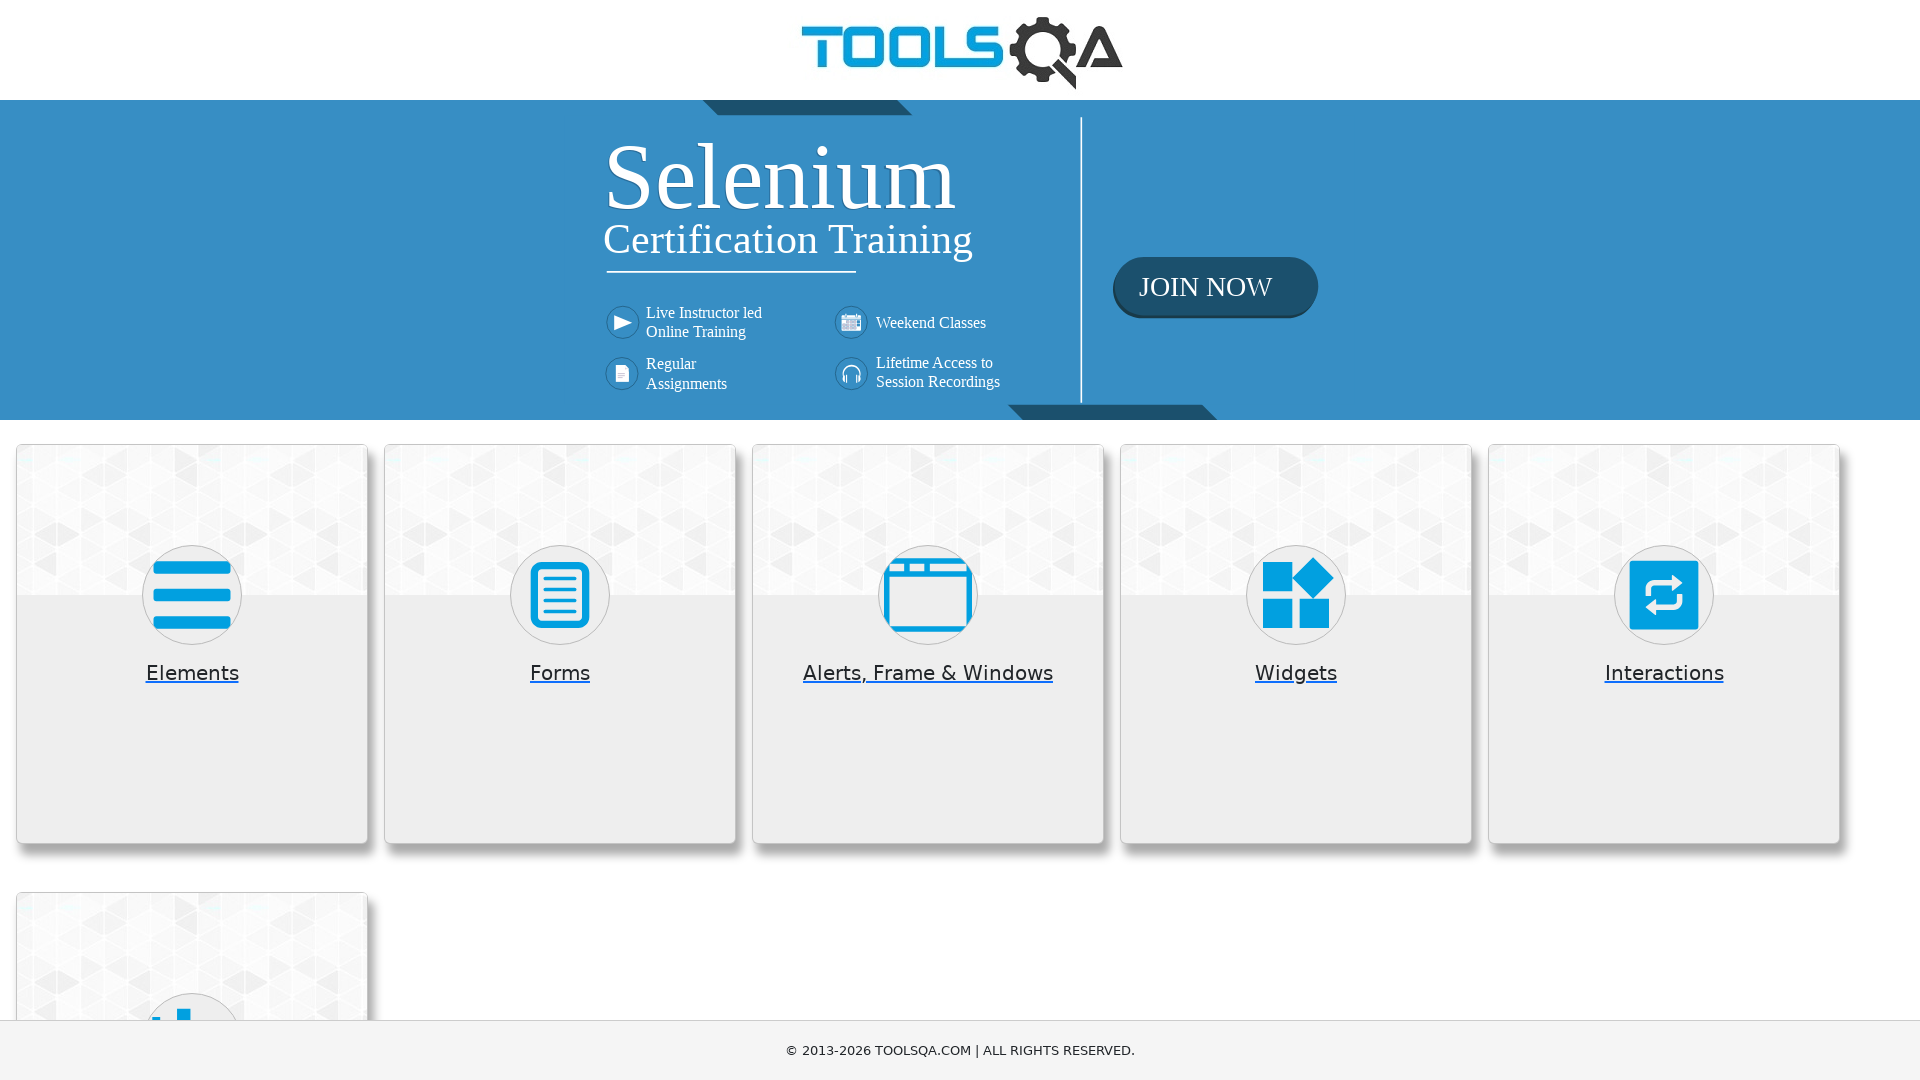

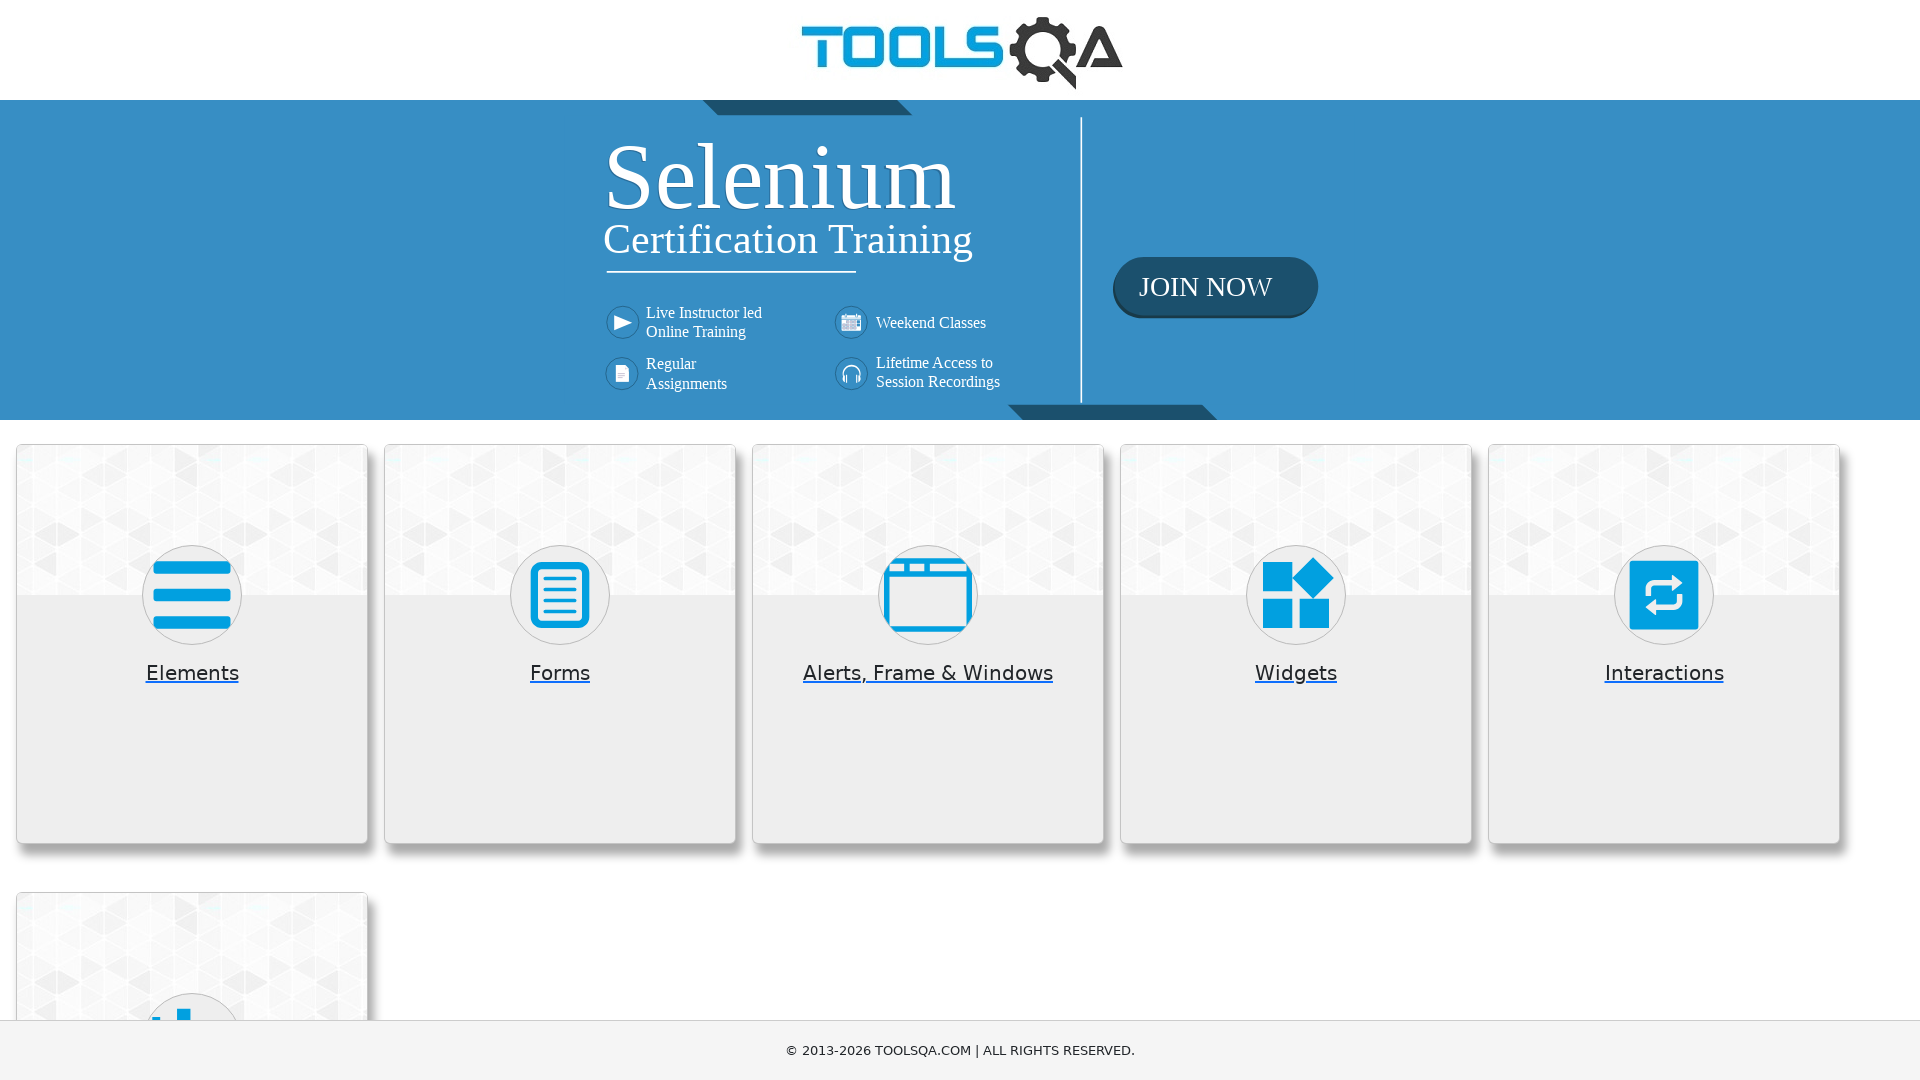